Tests click and hold selection functionality by holding Control key and clicking multiple items in a selectable grid to select non-contiguous items.

Starting URL: http://jqueryui.com/resources/demos/selectable/display-grid.html

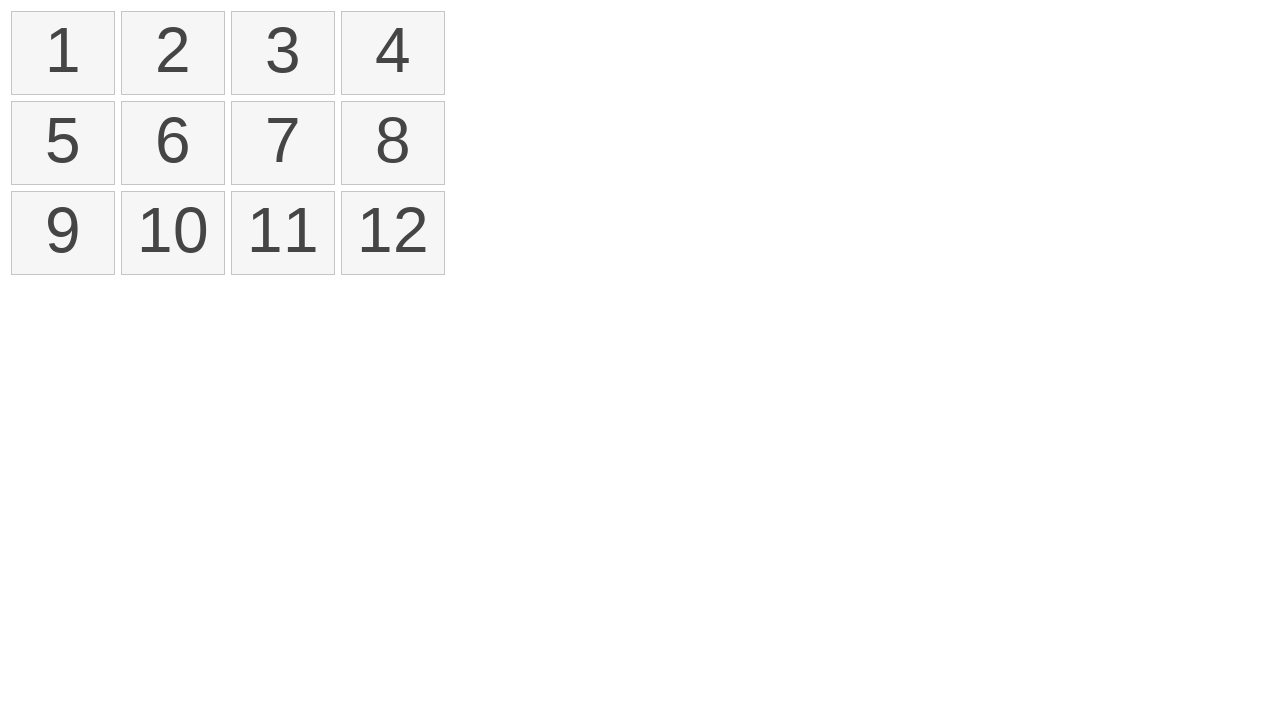

Located all selectable items in the grid
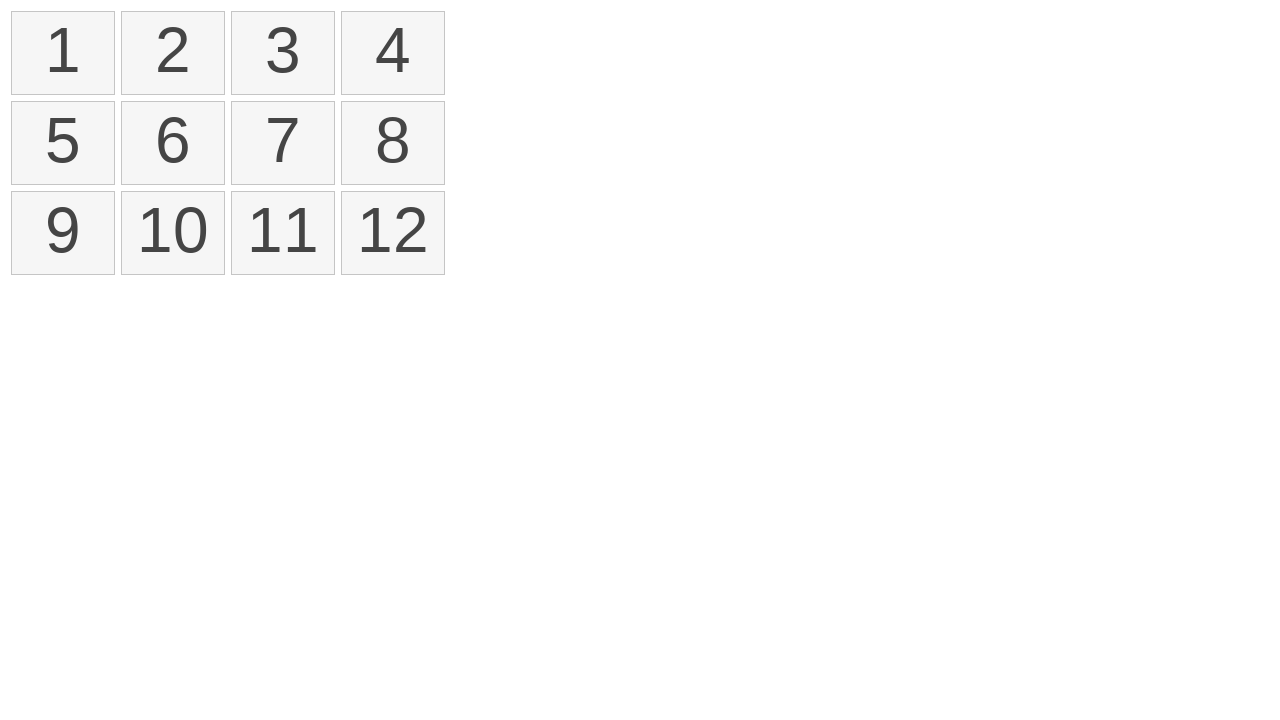

Pressed down Control key
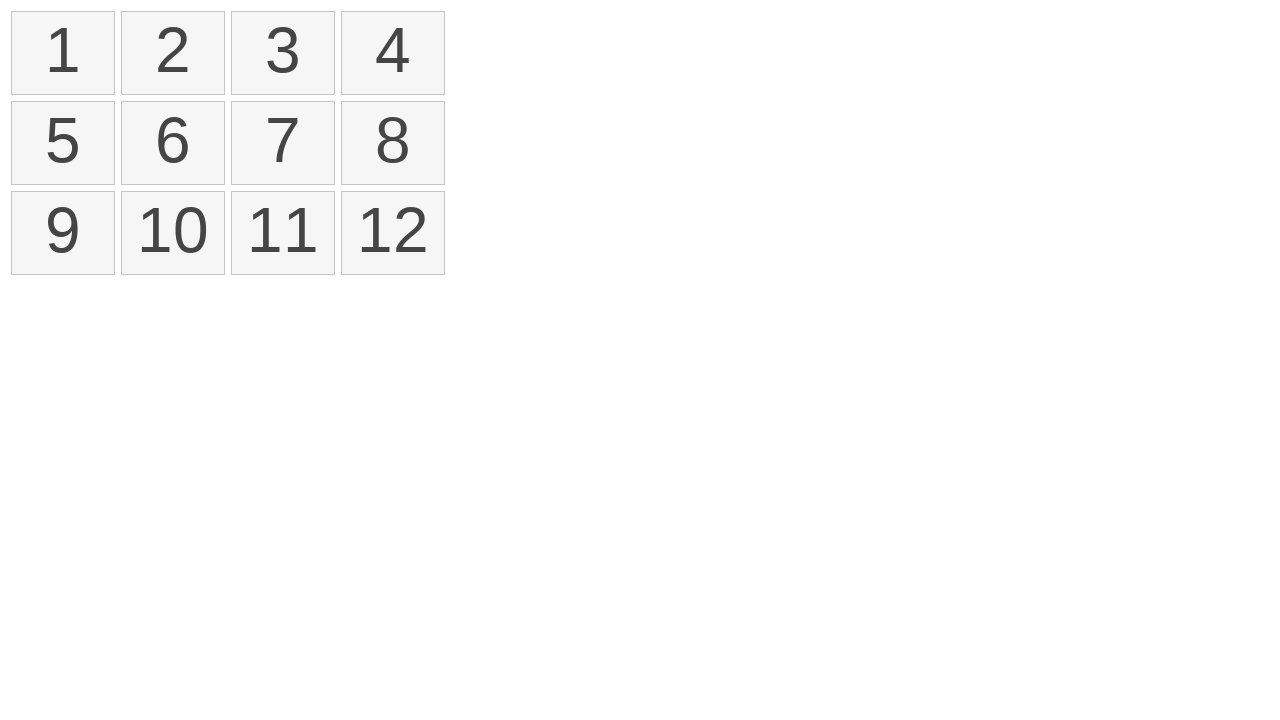

Clicked first item (index 0) while holding Control at (63, 53) on li.ui-state-default.ui-selectee >> nth=0
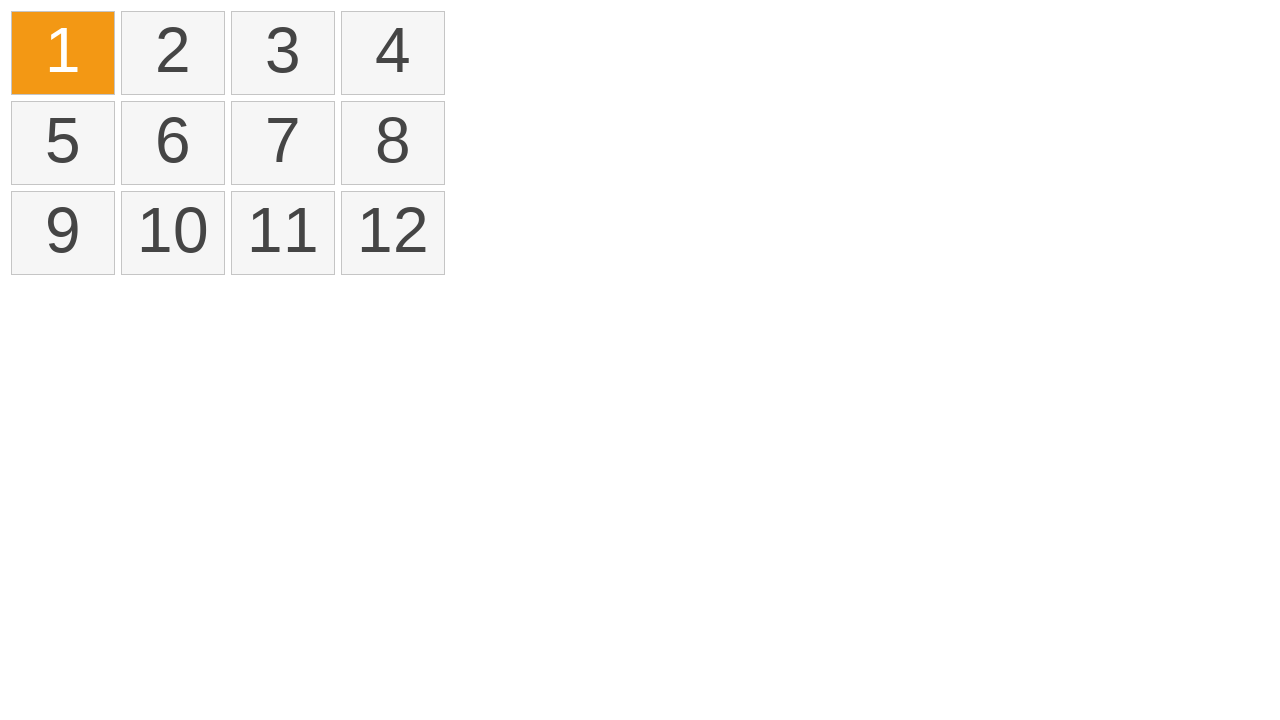

Clicked third item (index 2) while holding Control at (283, 53) on li.ui-state-default.ui-selectee >> nth=2
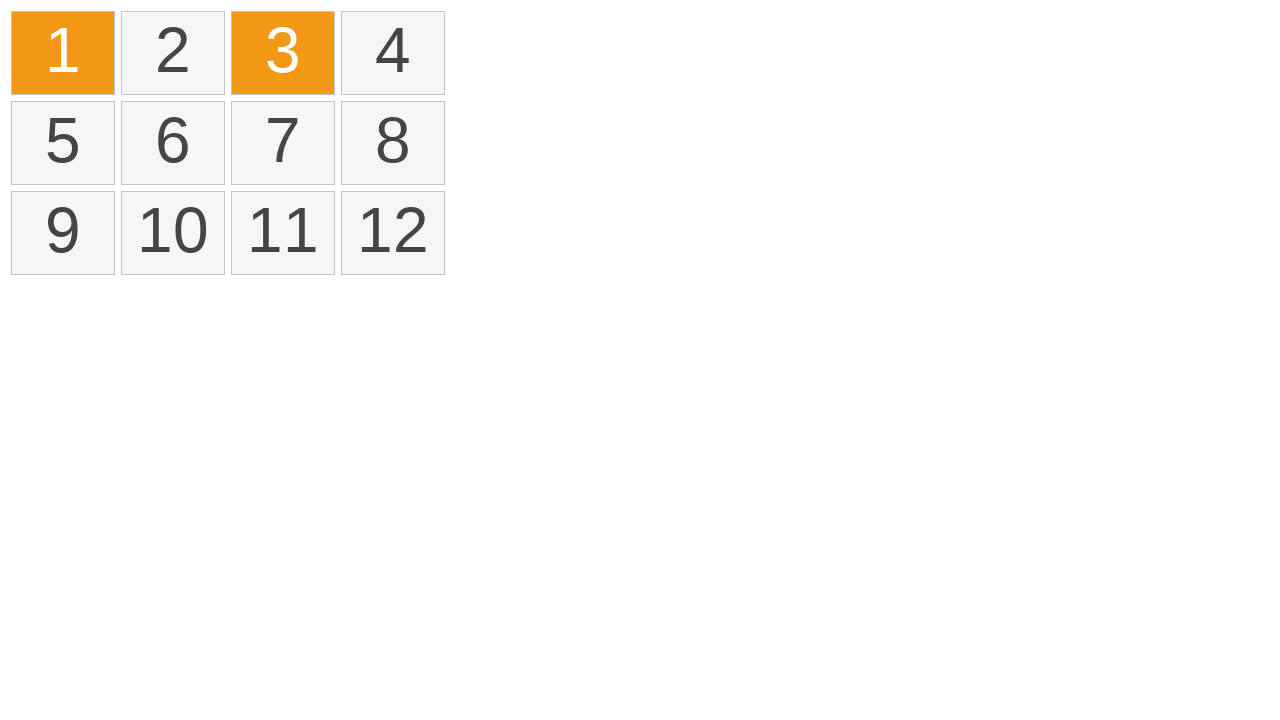

Clicked fifth item (index 4) while holding Control at (63, 143) on li.ui-state-default.ui-selectee >> nth=4
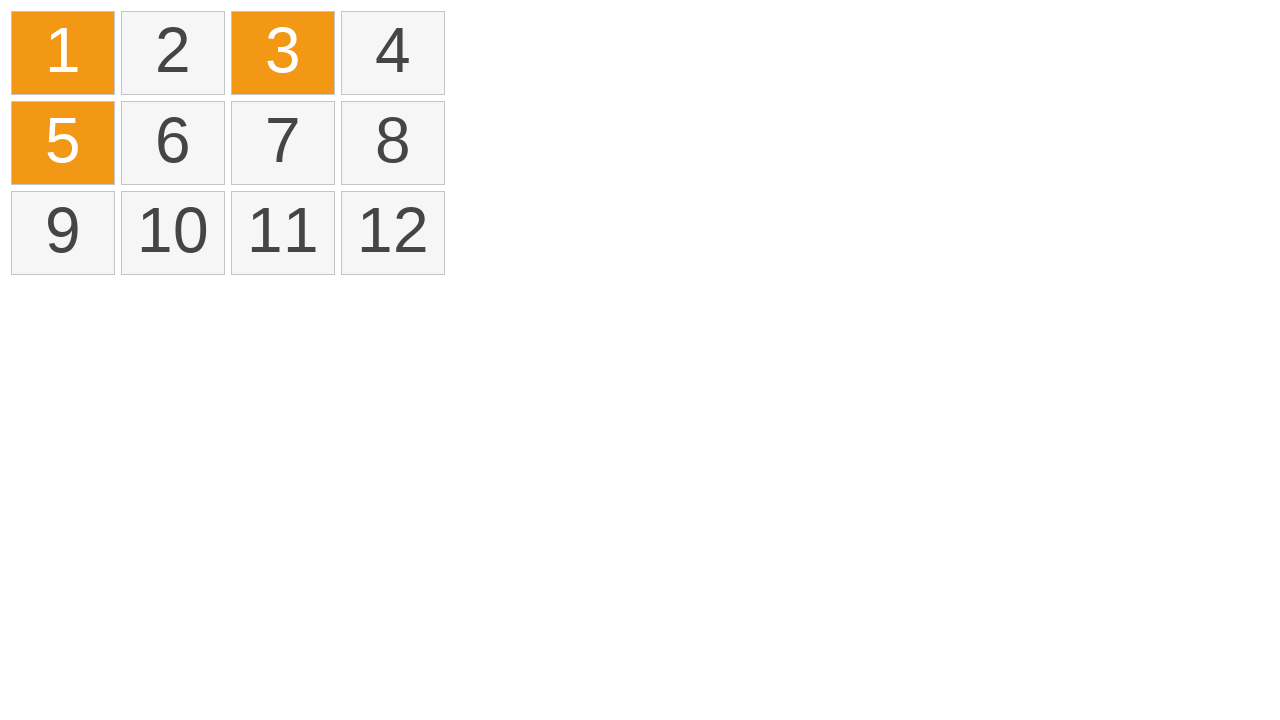

Clicked seventh item (index 6) while holding Control at (283, 143) on li.ui-state-default.ui-selectee >> nth=6
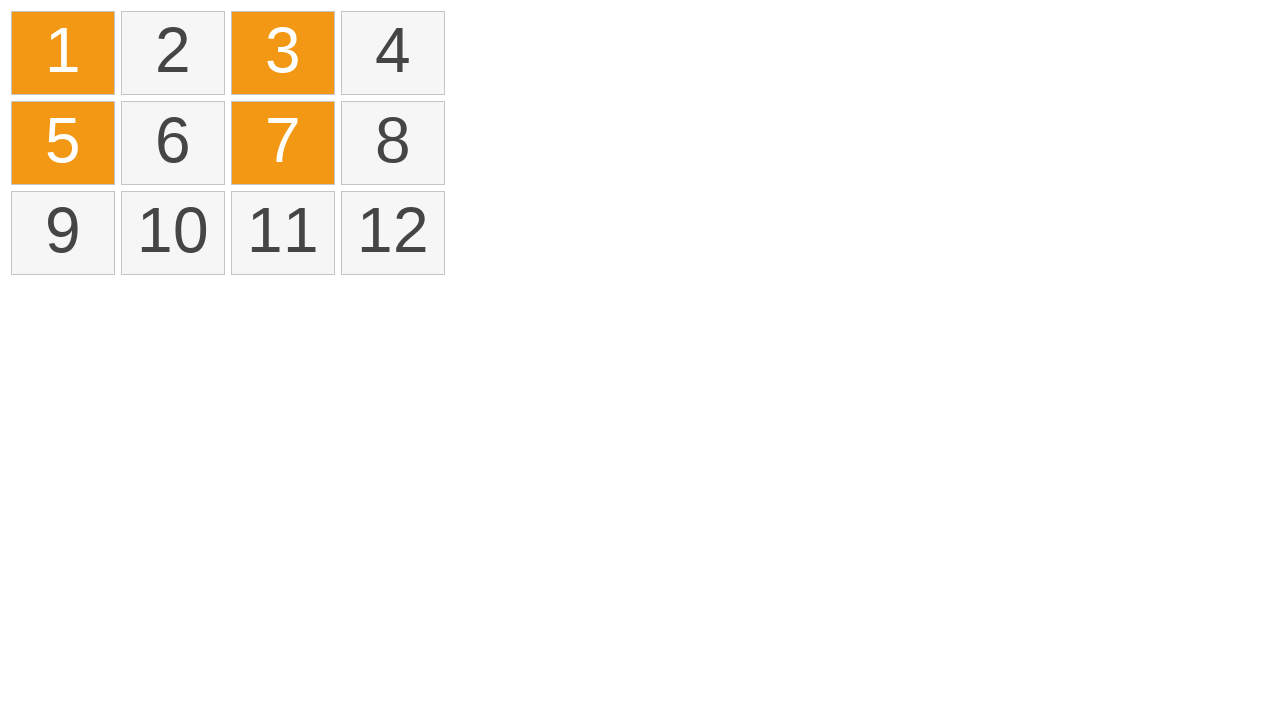

Clicked ninth item (index 8) while holding Control at (63, 233) on li.ui-state-default.ui-selectee >> nth=8
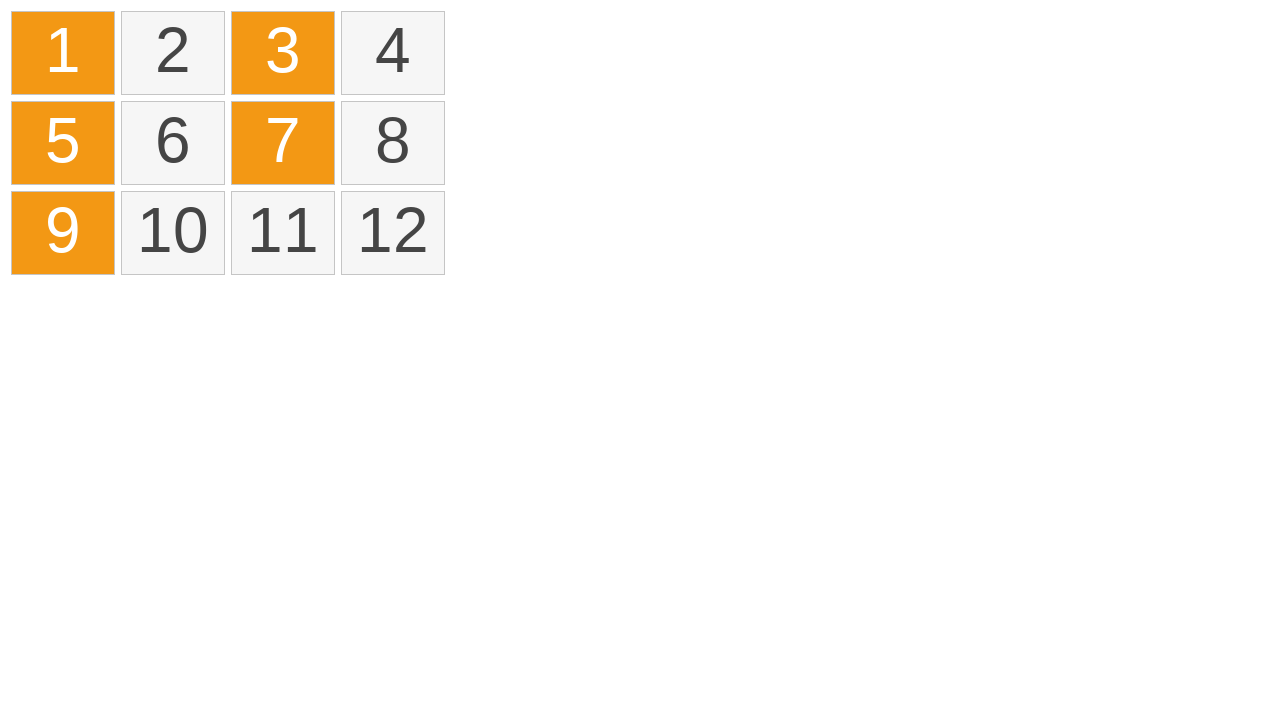

Released Control key
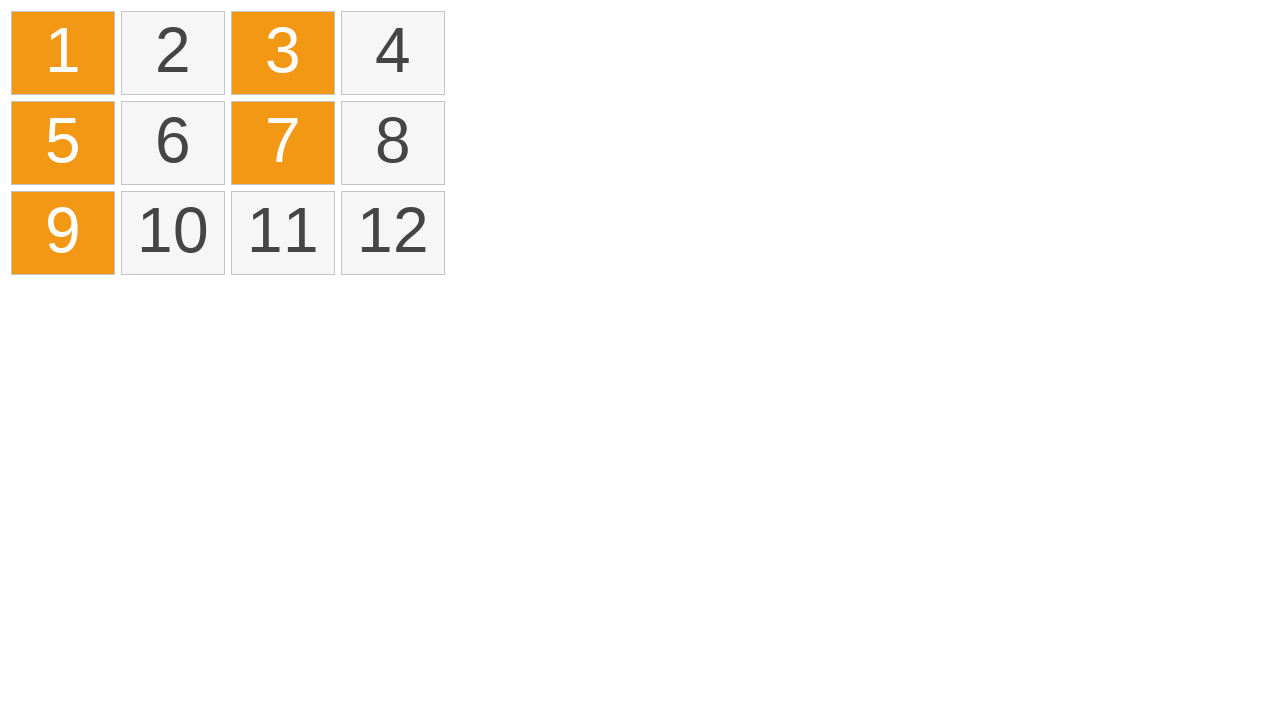

Located all selected items (those with ui-selected class)
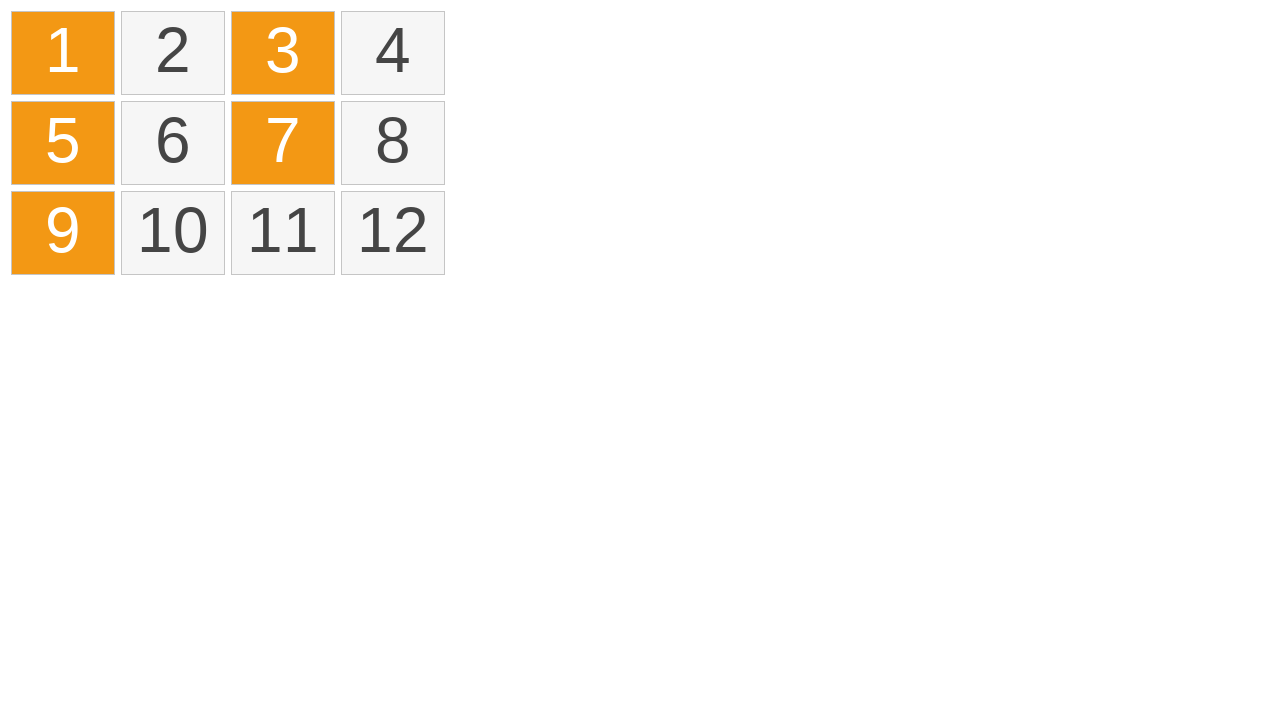

Verified that exactly 5 items are selected
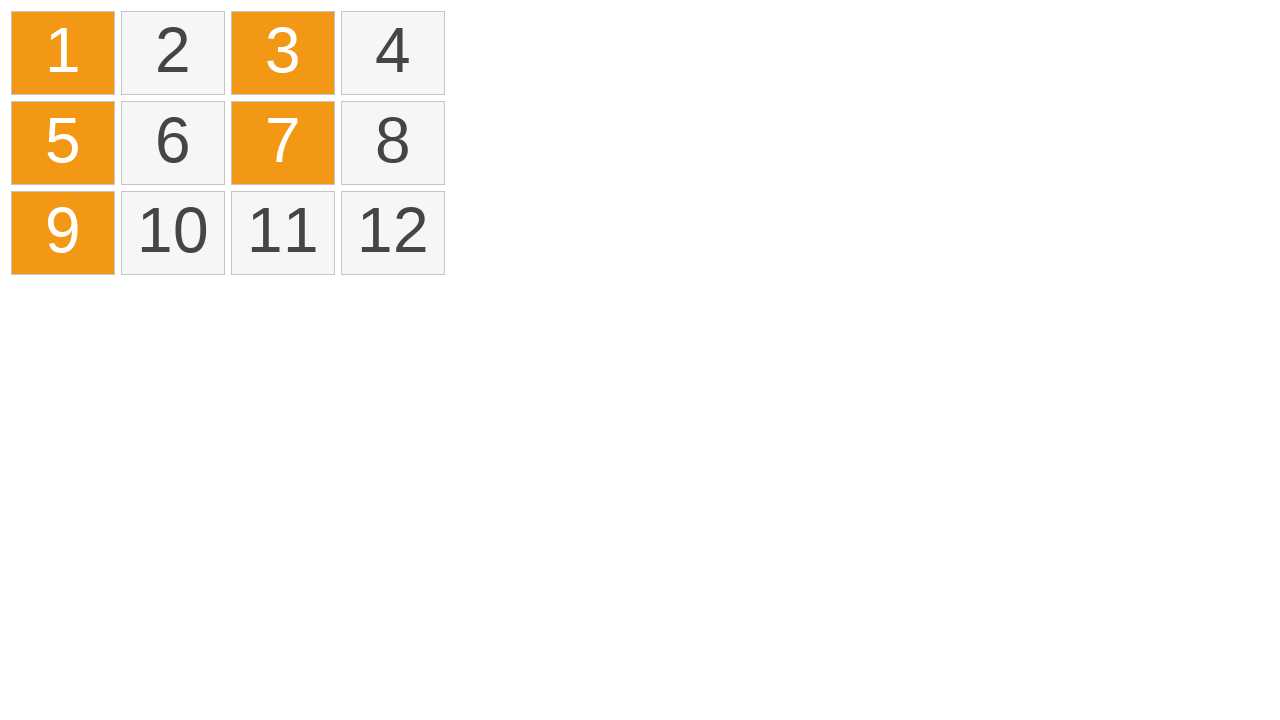

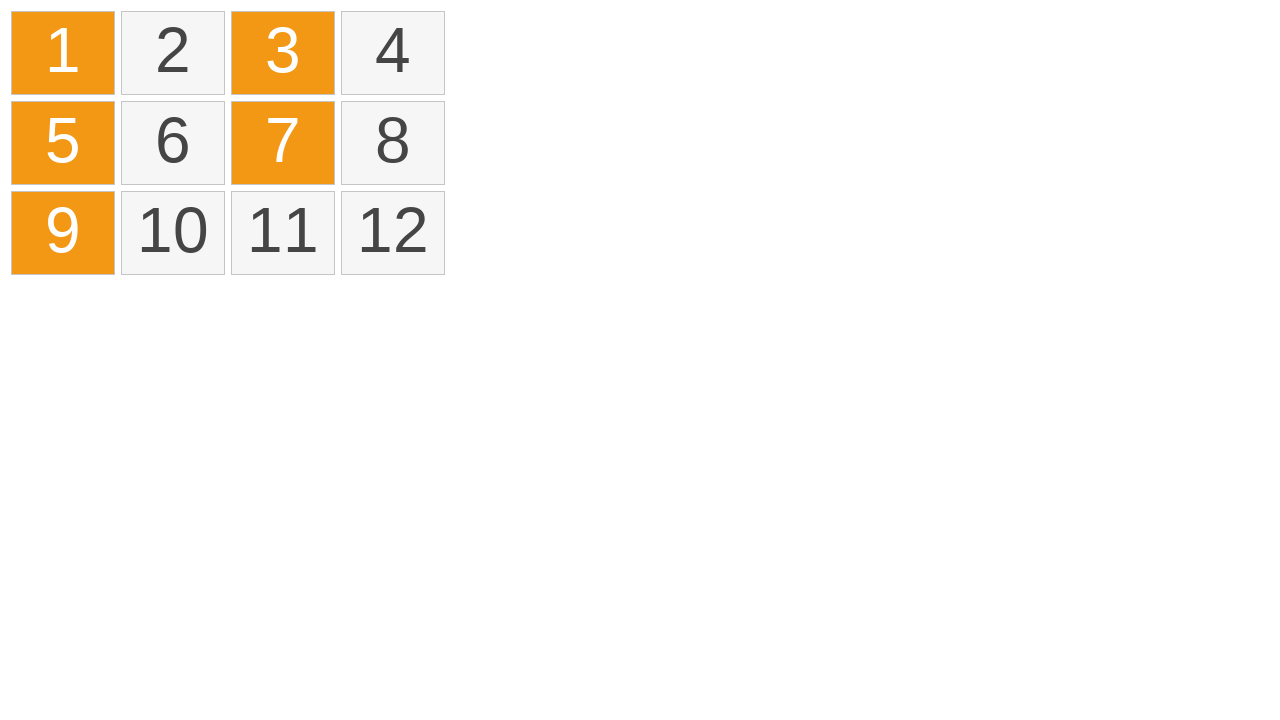